Tests the Exercises navigation button by clicking it on the W3Schools homepage

Starting URL: https://w3schools.com

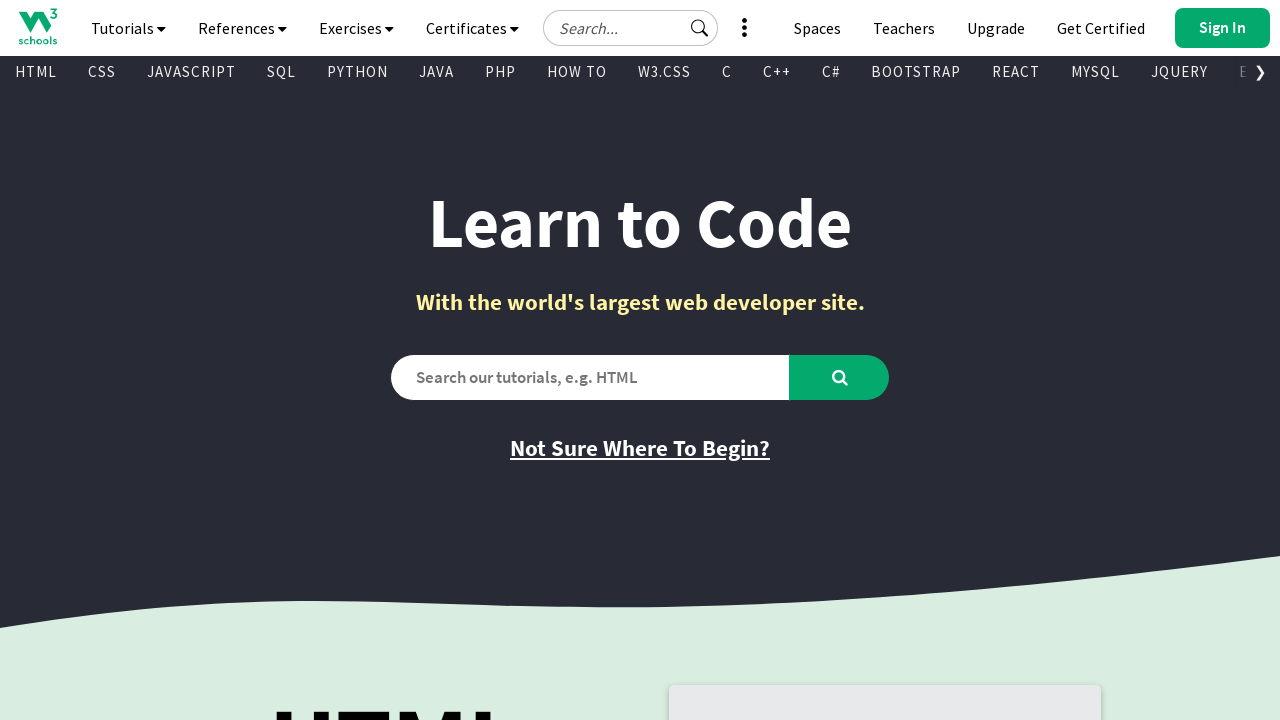

Navigated to W3Schools homepage
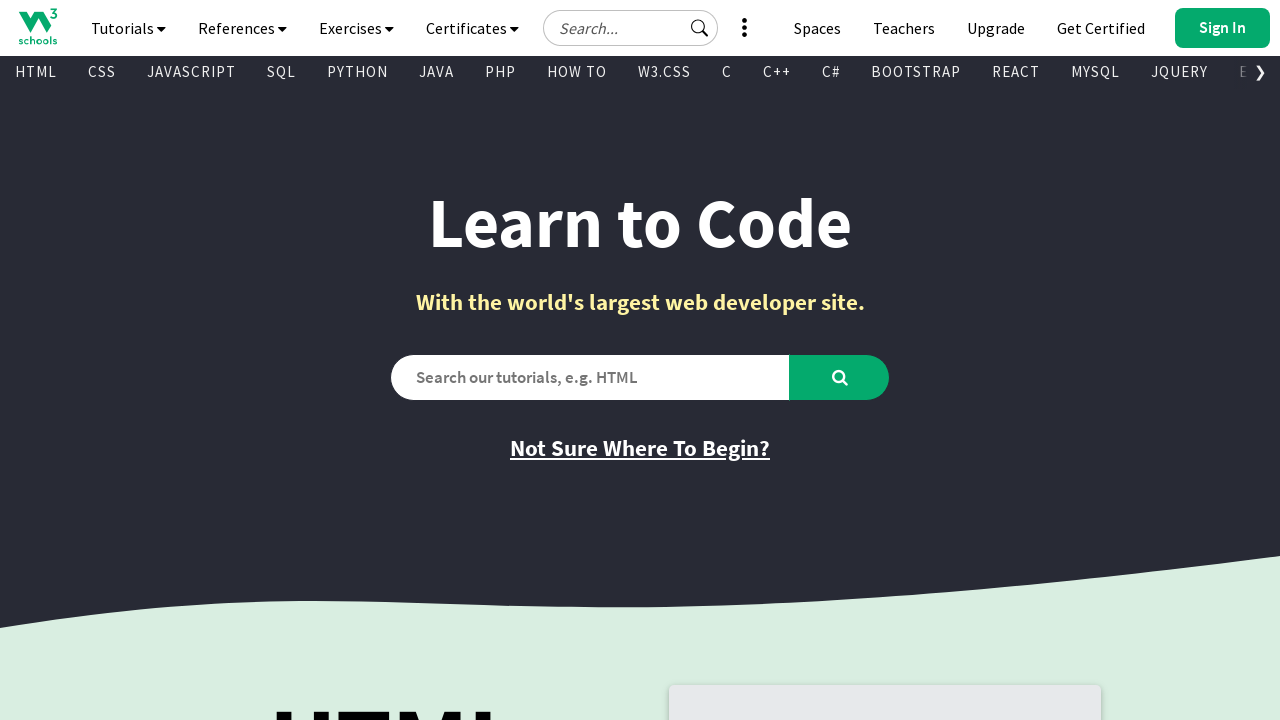

Clicked Exercises navigation button at (356, 28) on #navbtn_exercises
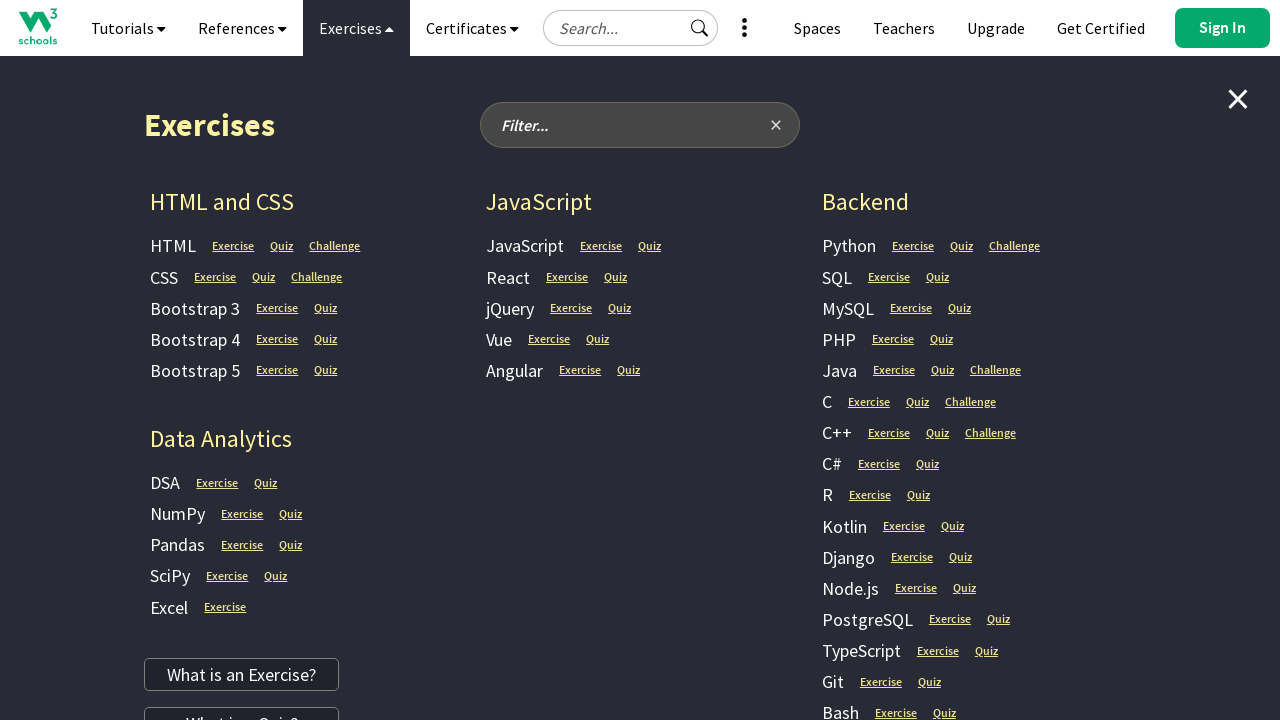

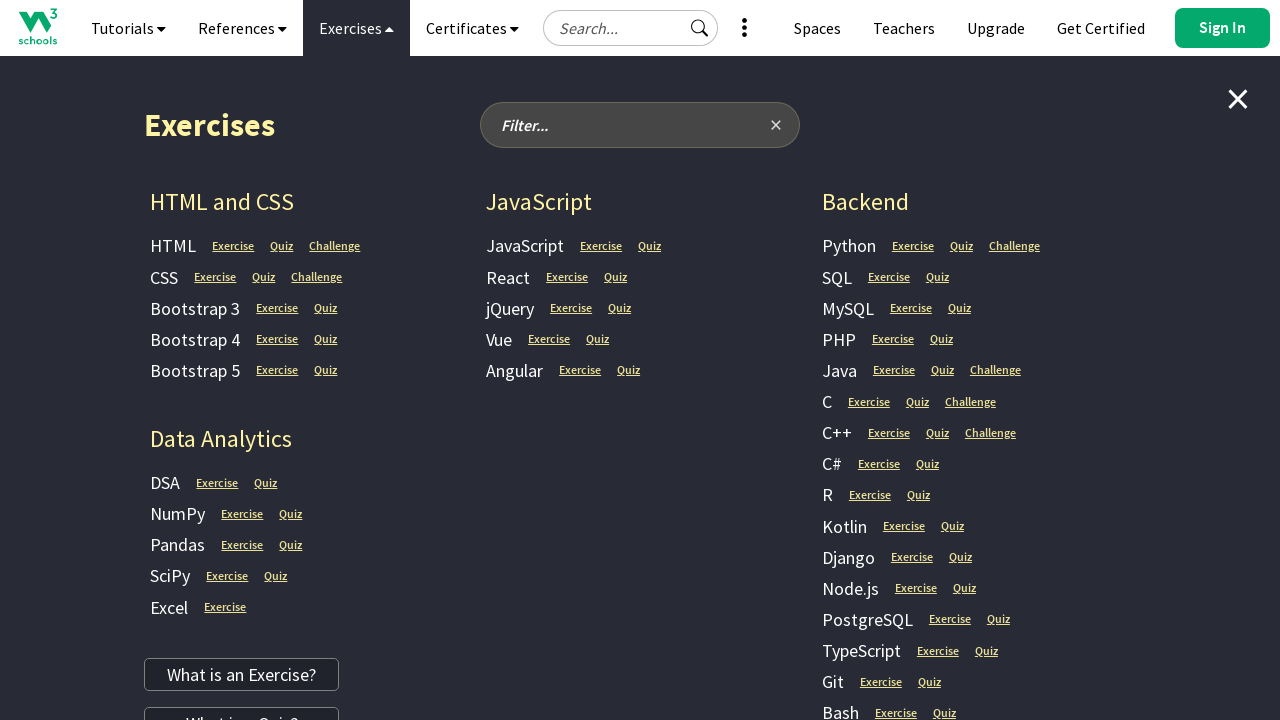